Tests handling of a simple alert by clicking a button to trigger the alert and accepting it

Starting URL: http://demoqa.com/alerts

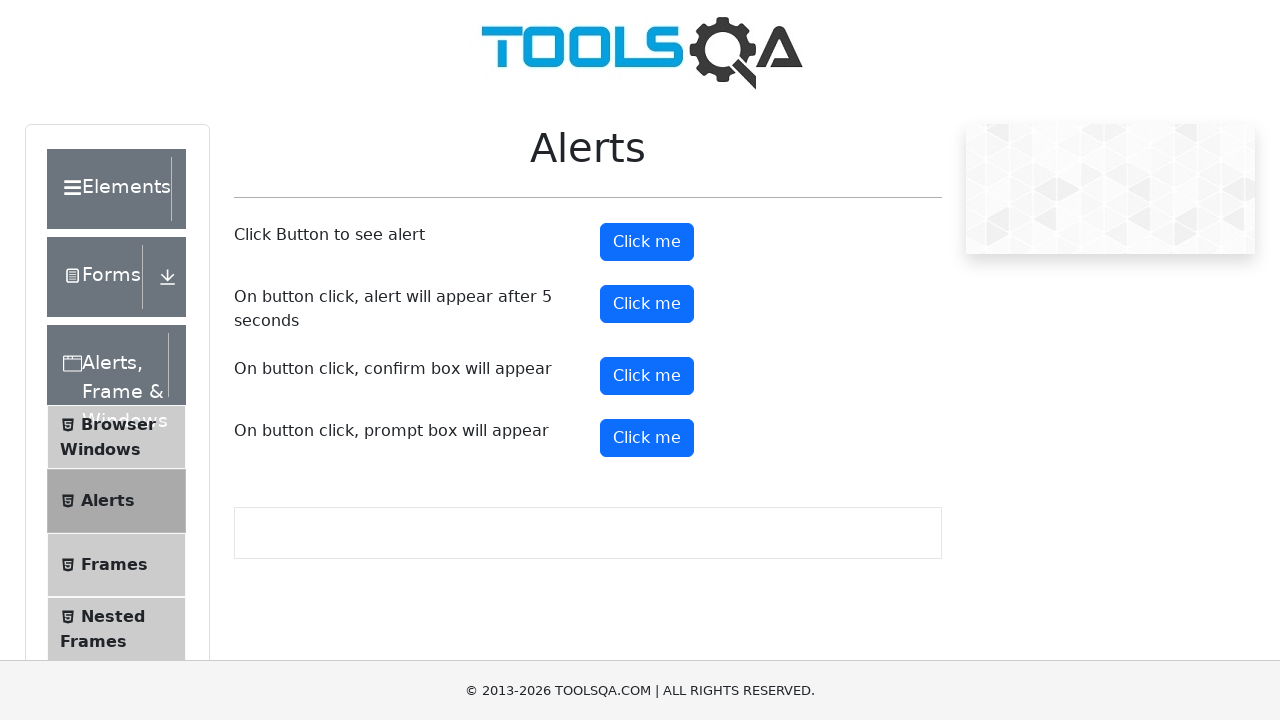

Clicked alert button to trigger simple alert at (647, 242) on #alertButton
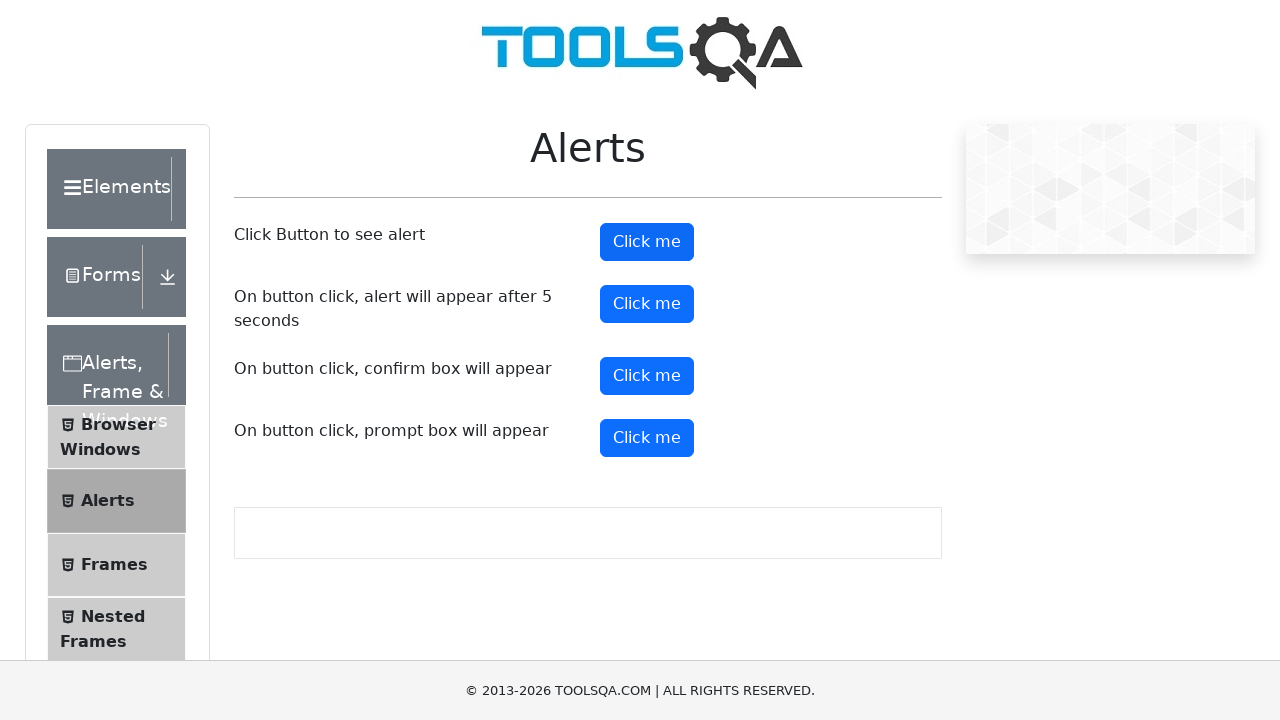

Set up dialog handler to accept alert
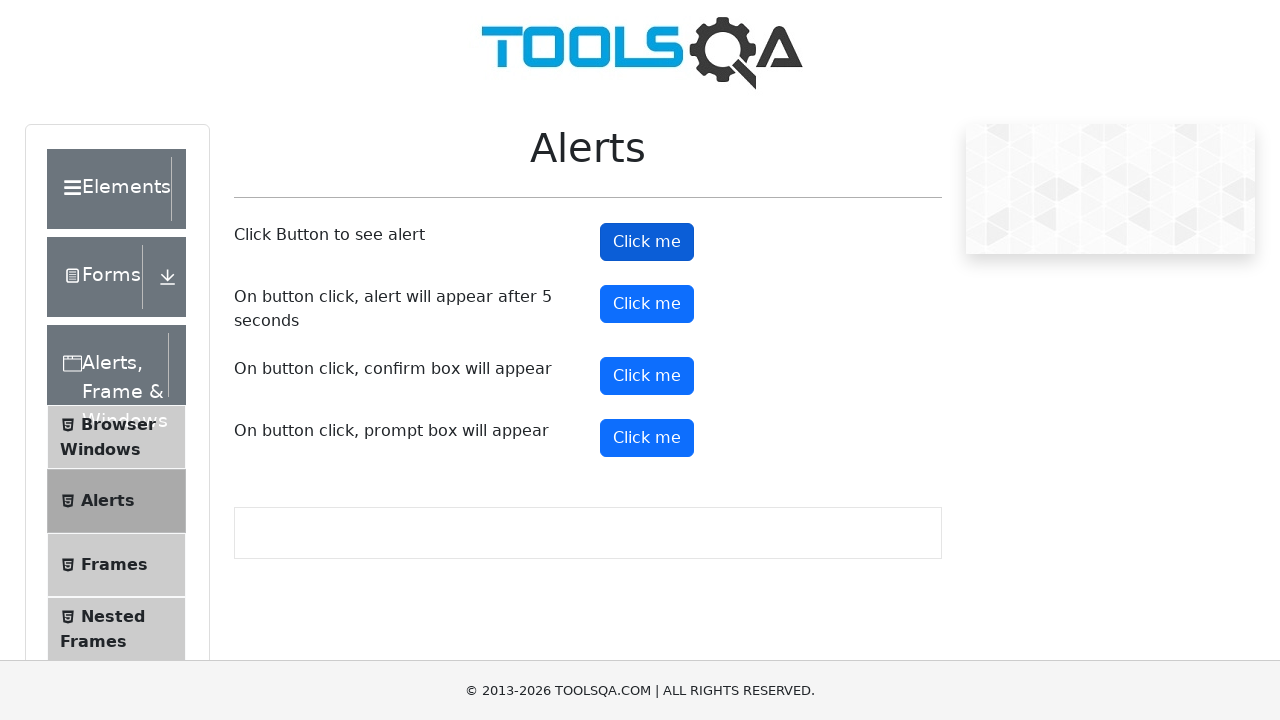

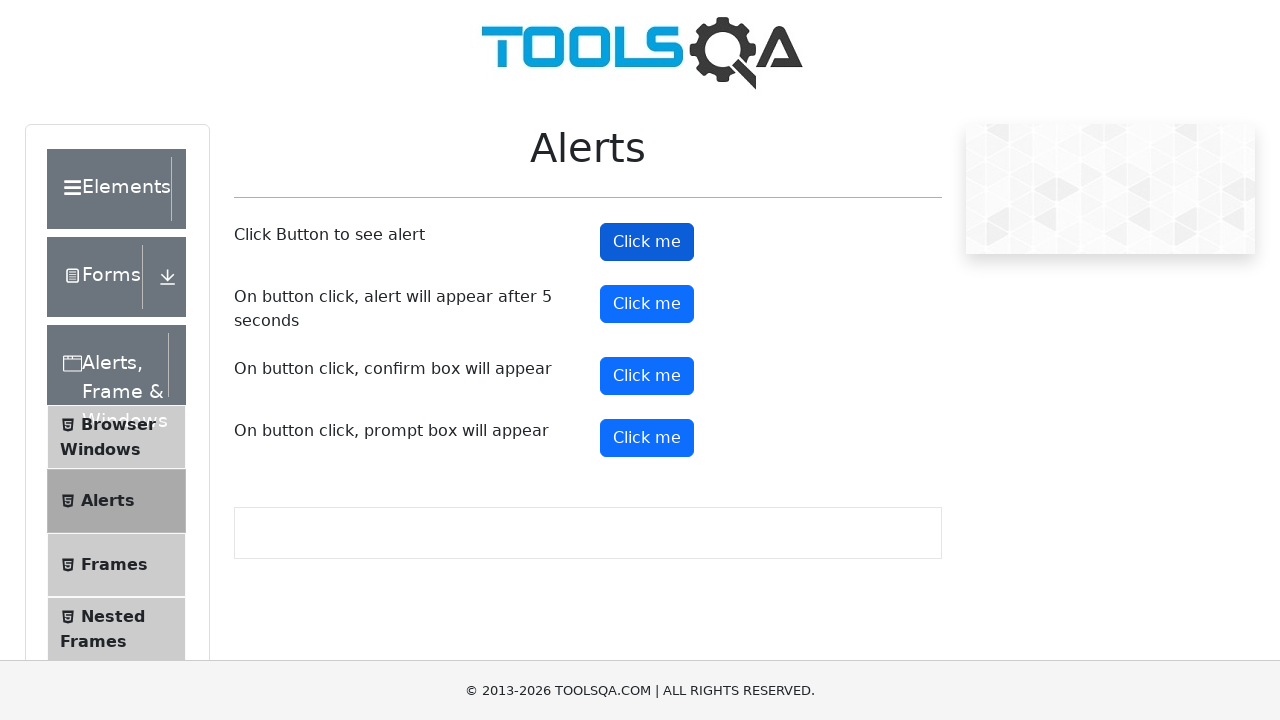